Tests that clicking Clear Completed removes completed items from the main list

Starting URL: https://todomvc.com/examples/react/dist/

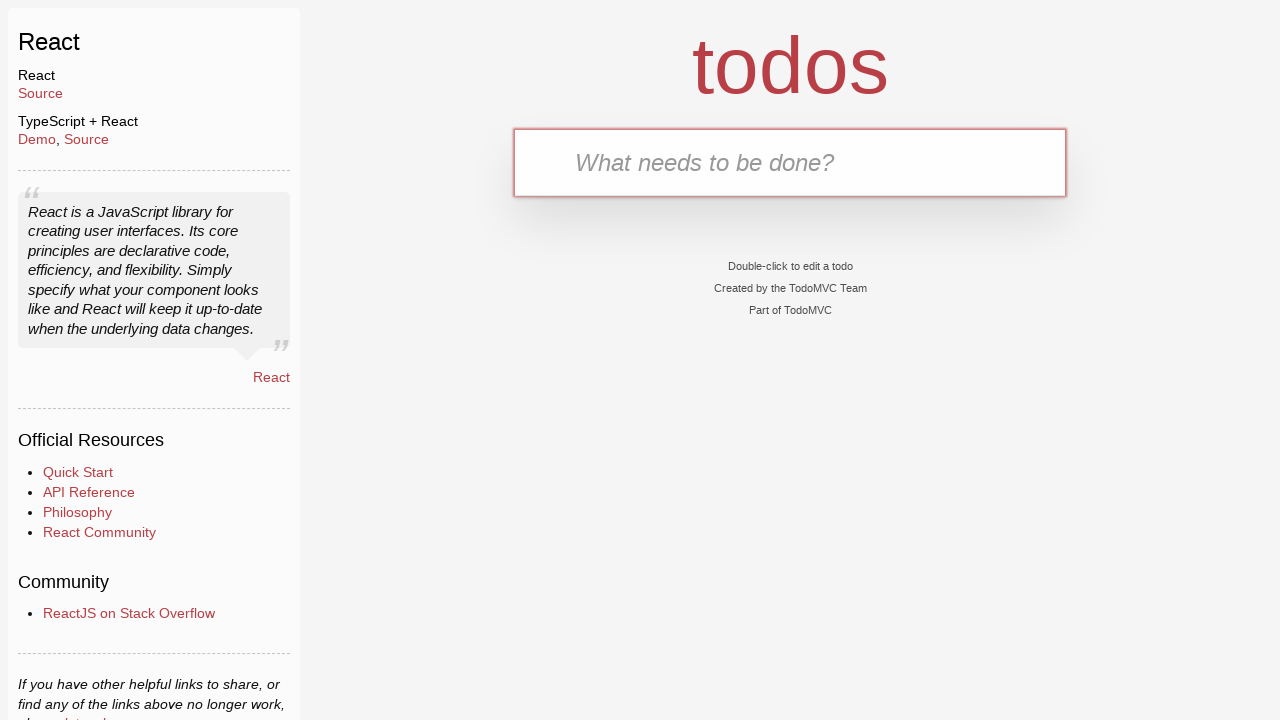

Filled new todo input with 'Task to clear' on .new-todo
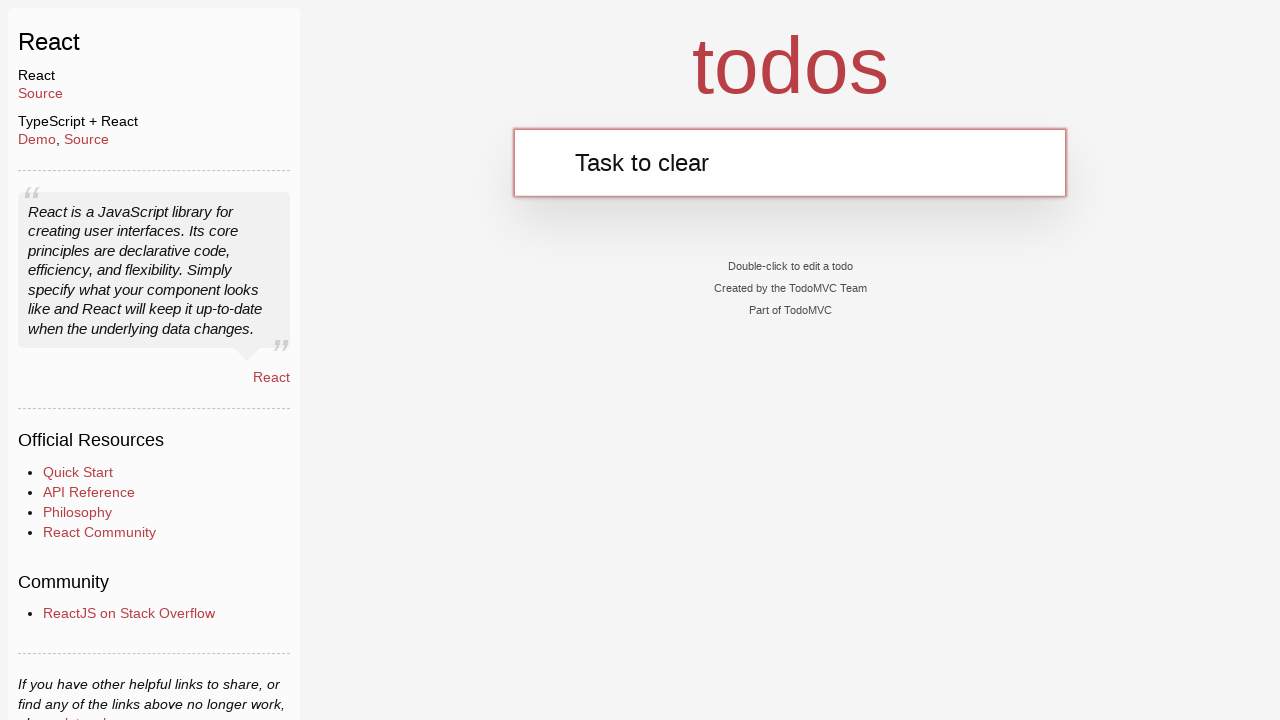

Pressed Enter to create the todo item on .new-todo
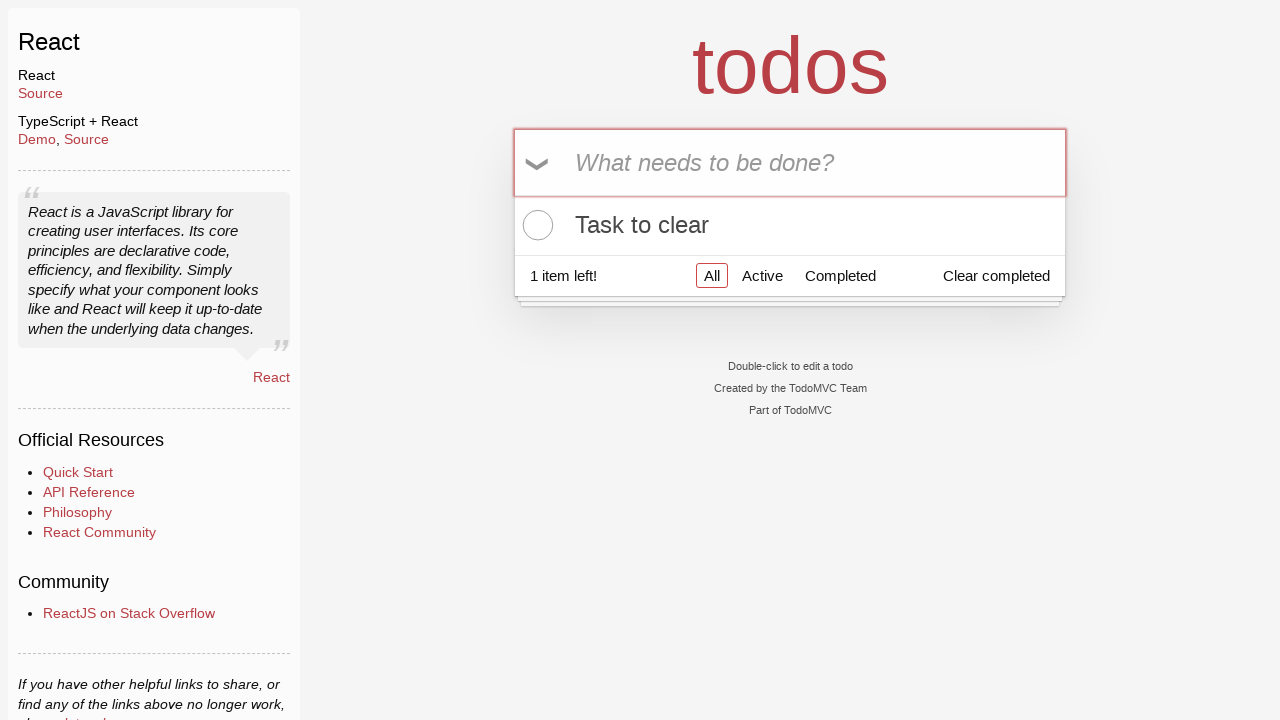

Todo item appeared in the list
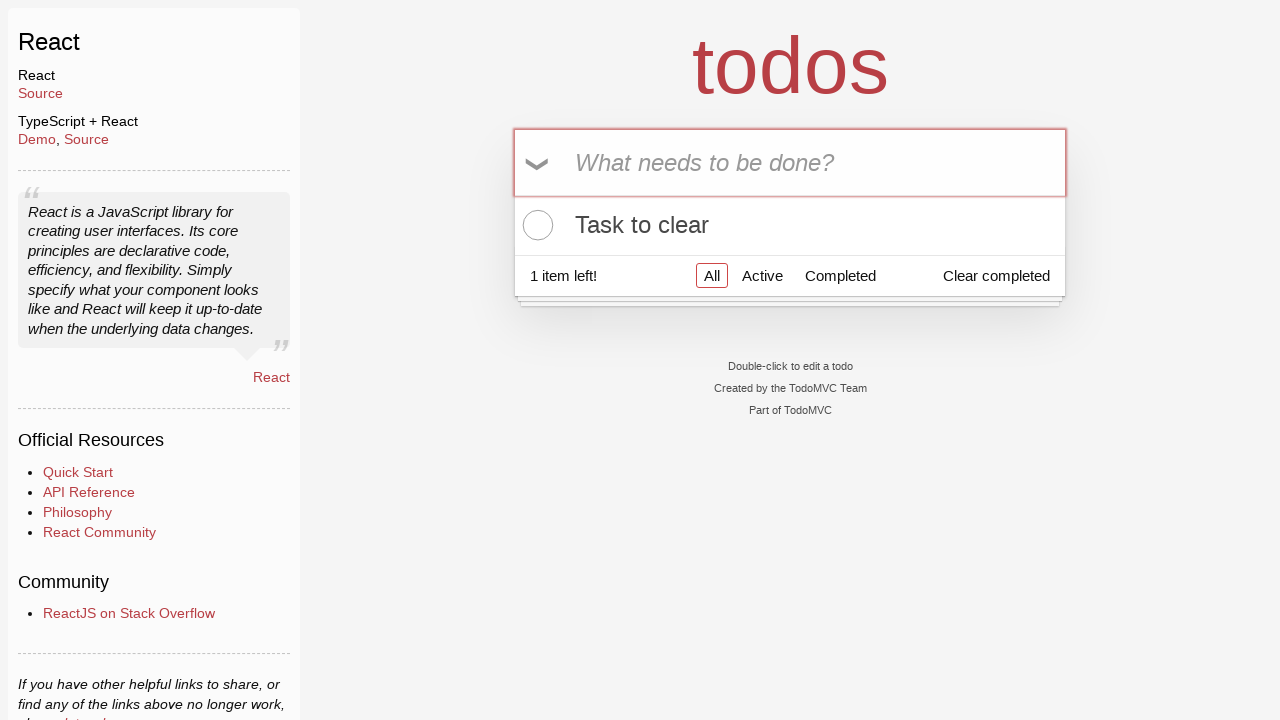

Clicked toggle checkbox to mark todo as completed at (535, 225) on .todo-list li .toggle
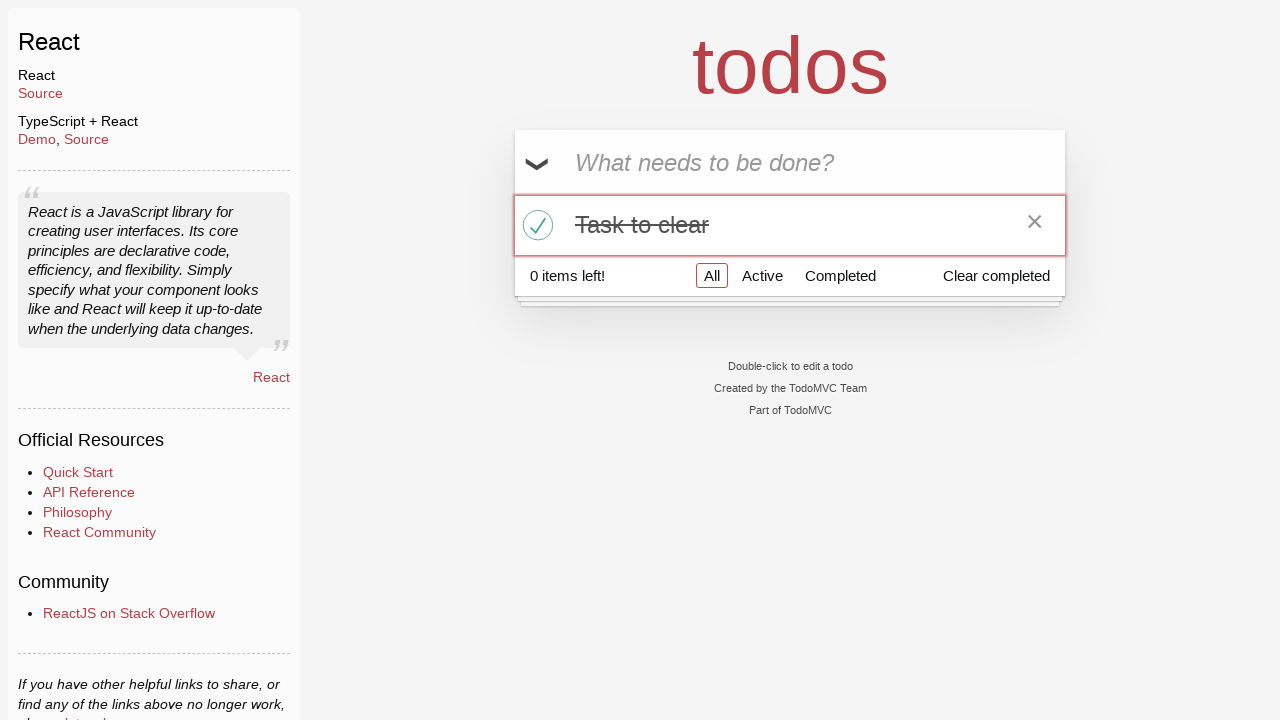

Todo item is now marked as completed
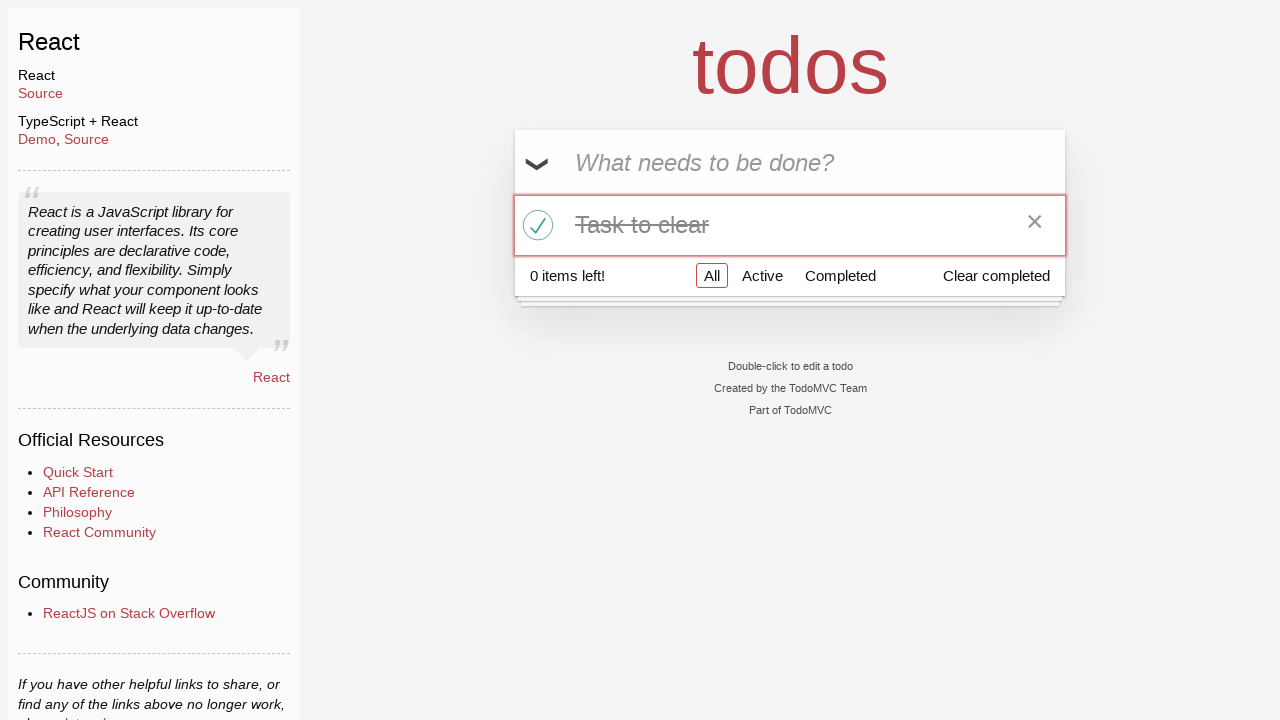

Clicked Clear Completed button at (996, 275) on .clear-completed
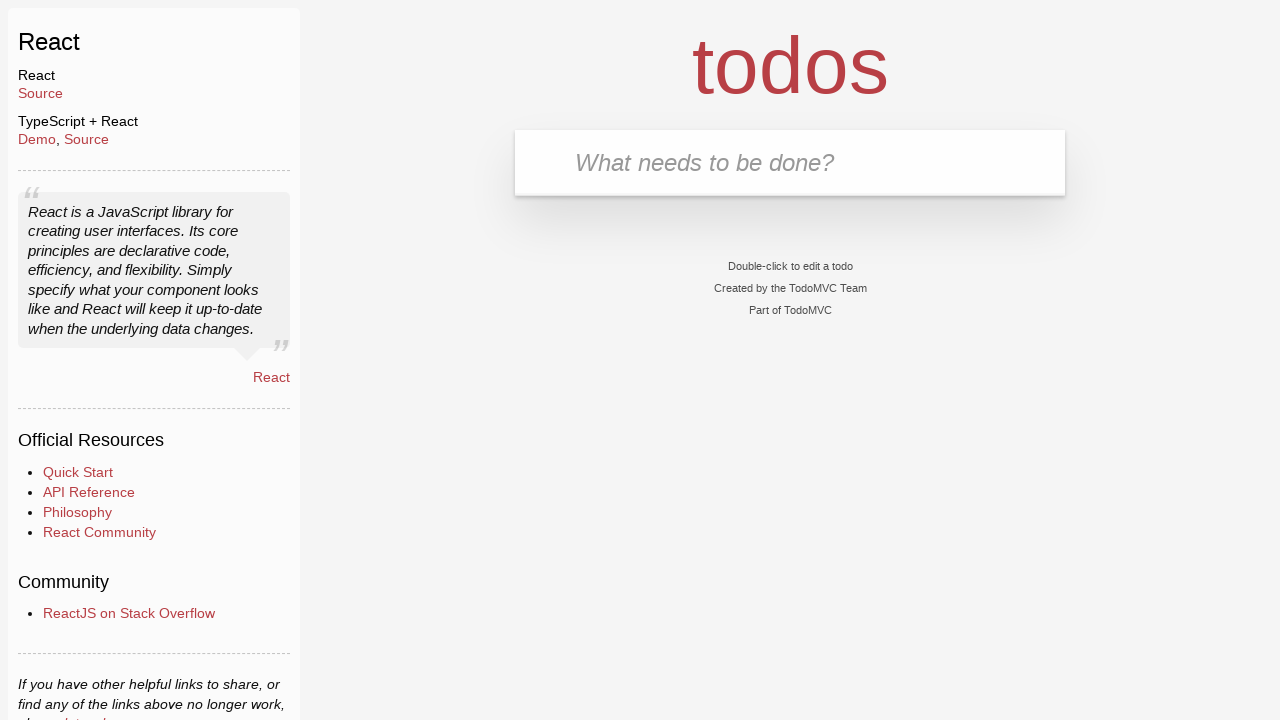

Verified that completed item was removed from the list
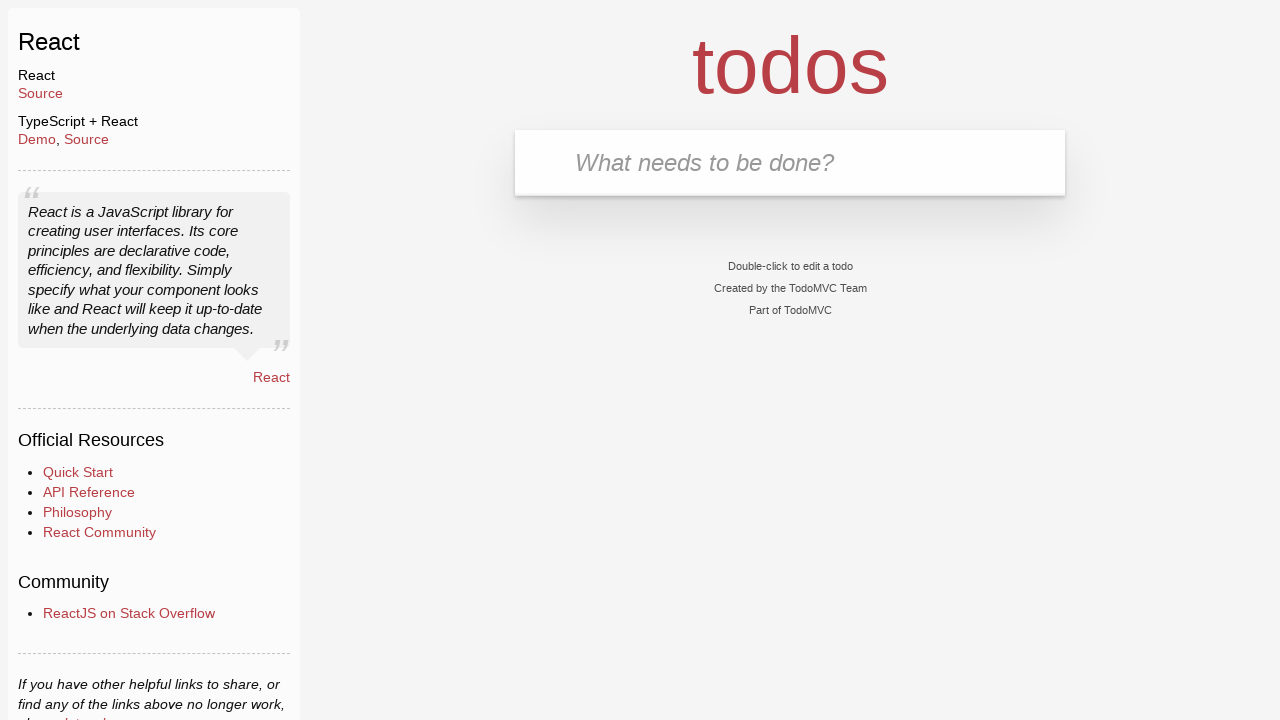

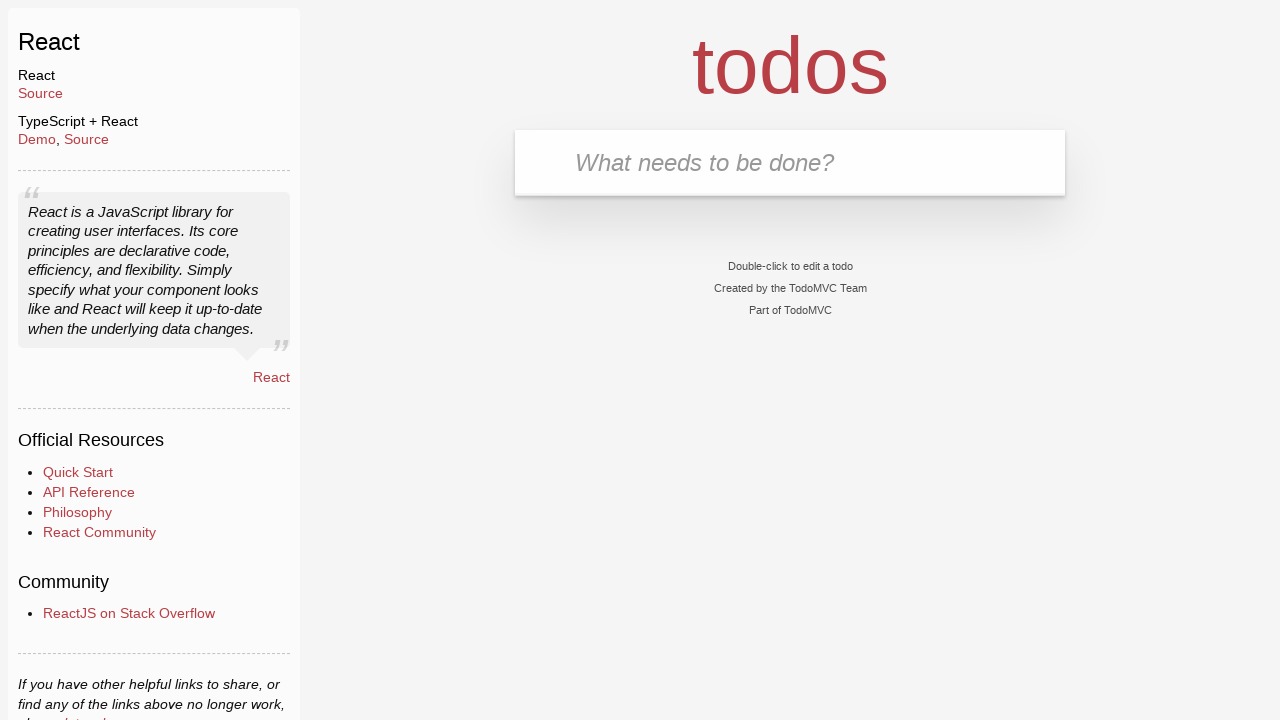